Clicks on Better Money Habits section and verifies various financial planning links are displayed

Starting URL: https://www.bankofamerica.com/

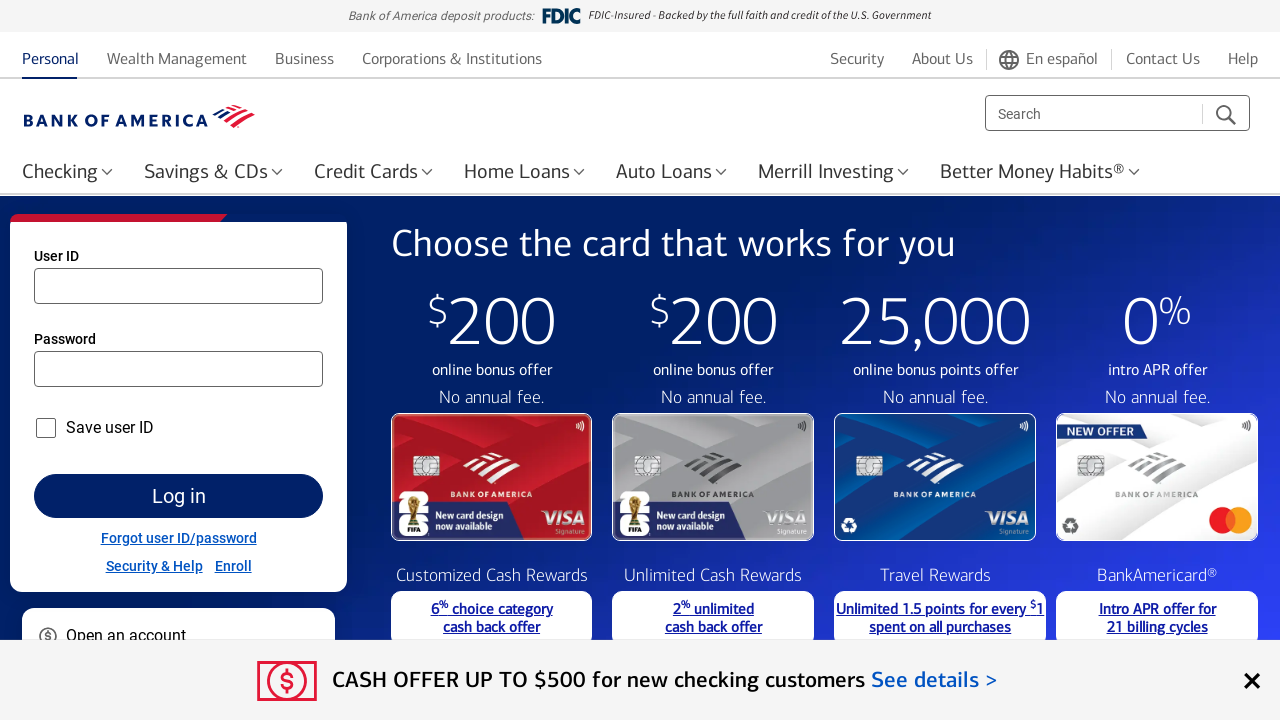

Clicked on Better Money Habits® section at (1032, 171) on span:text('Better Money Habits®')
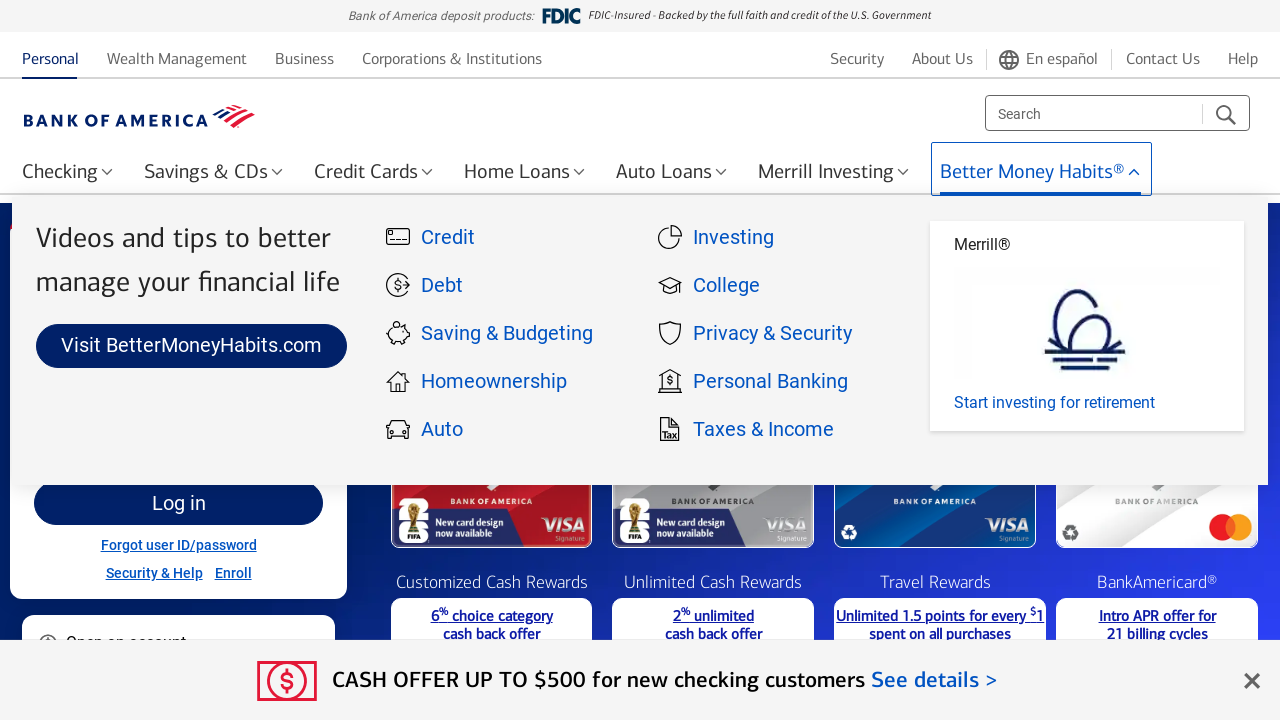

Verified Taxes & Income link is visible
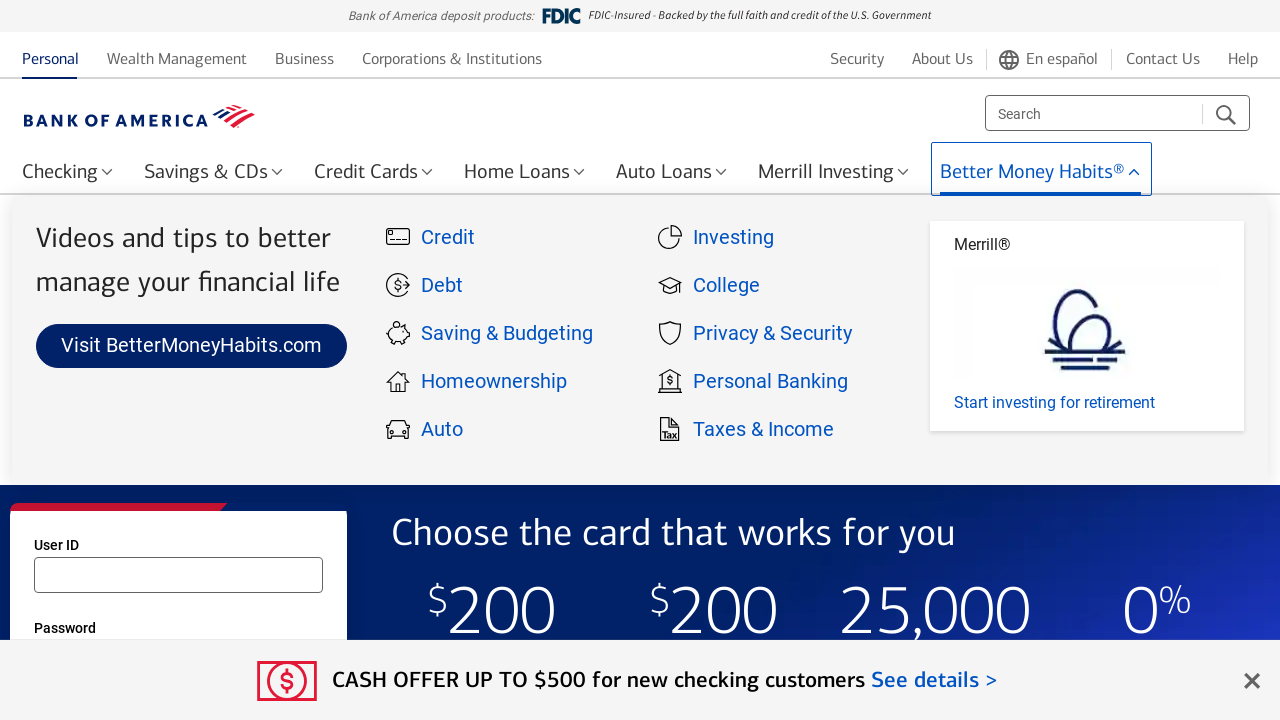

Verified Retirement link is visible
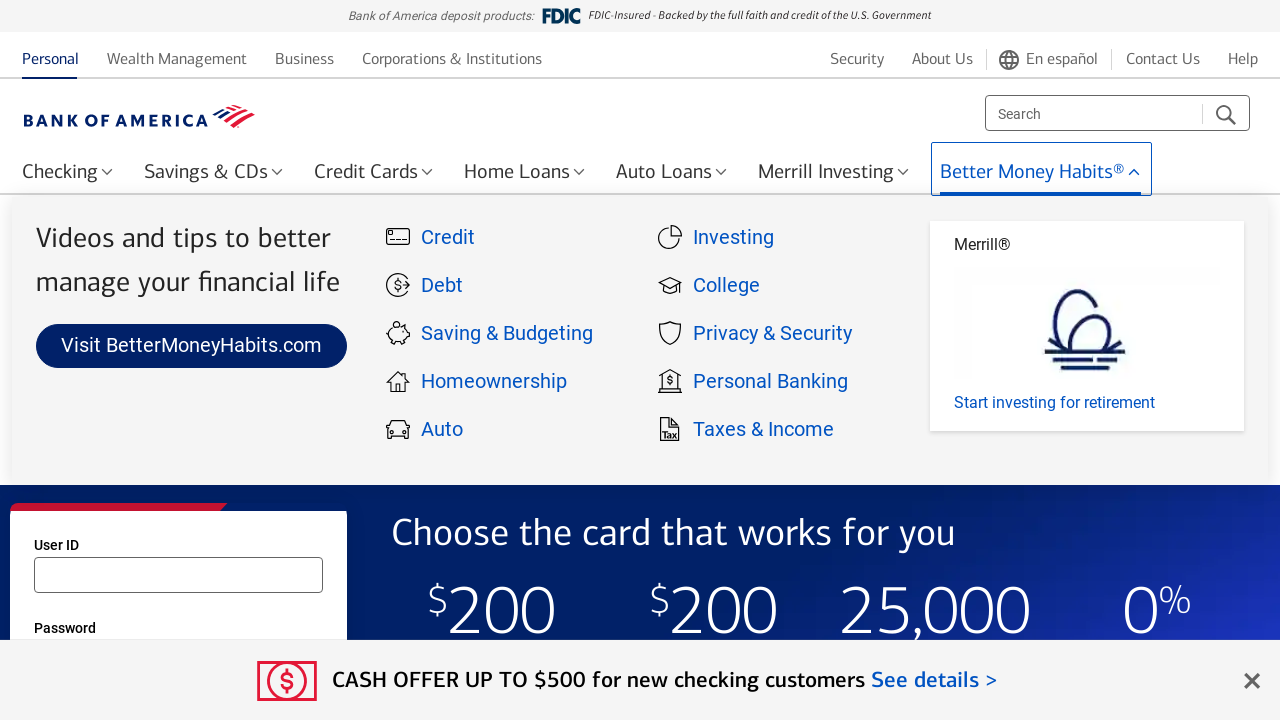

Verified financial planning guidance text is present
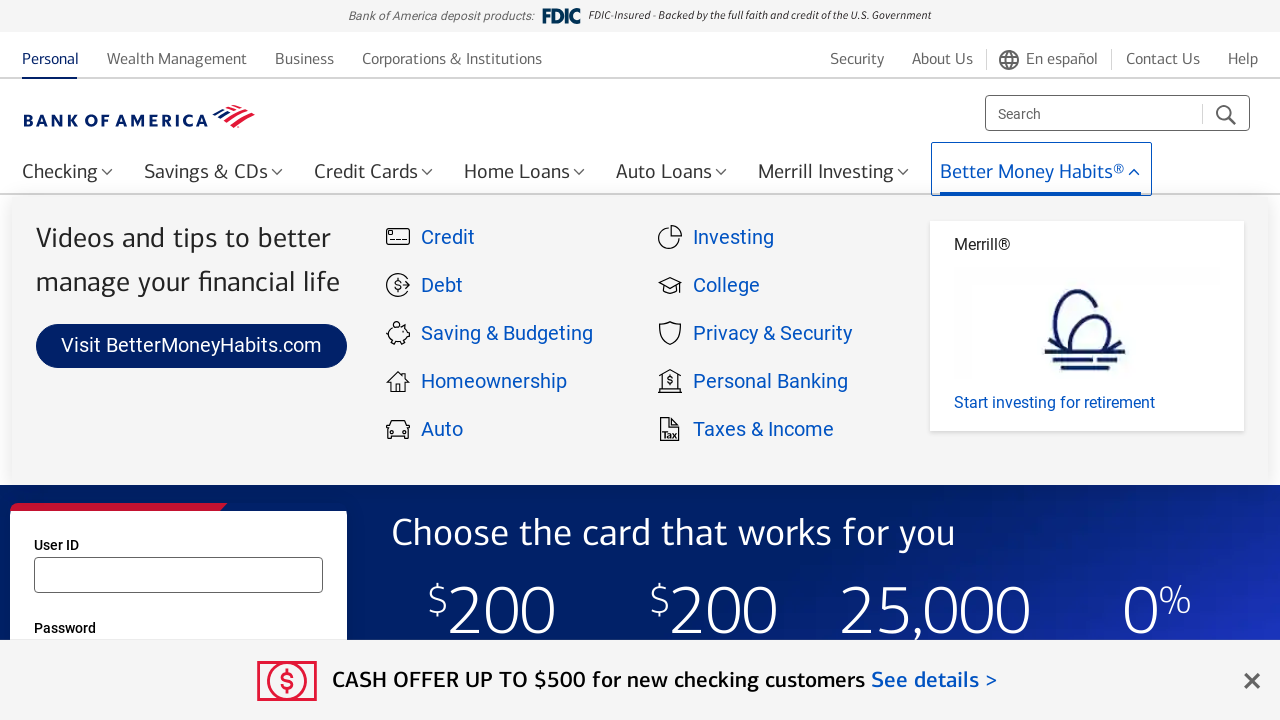

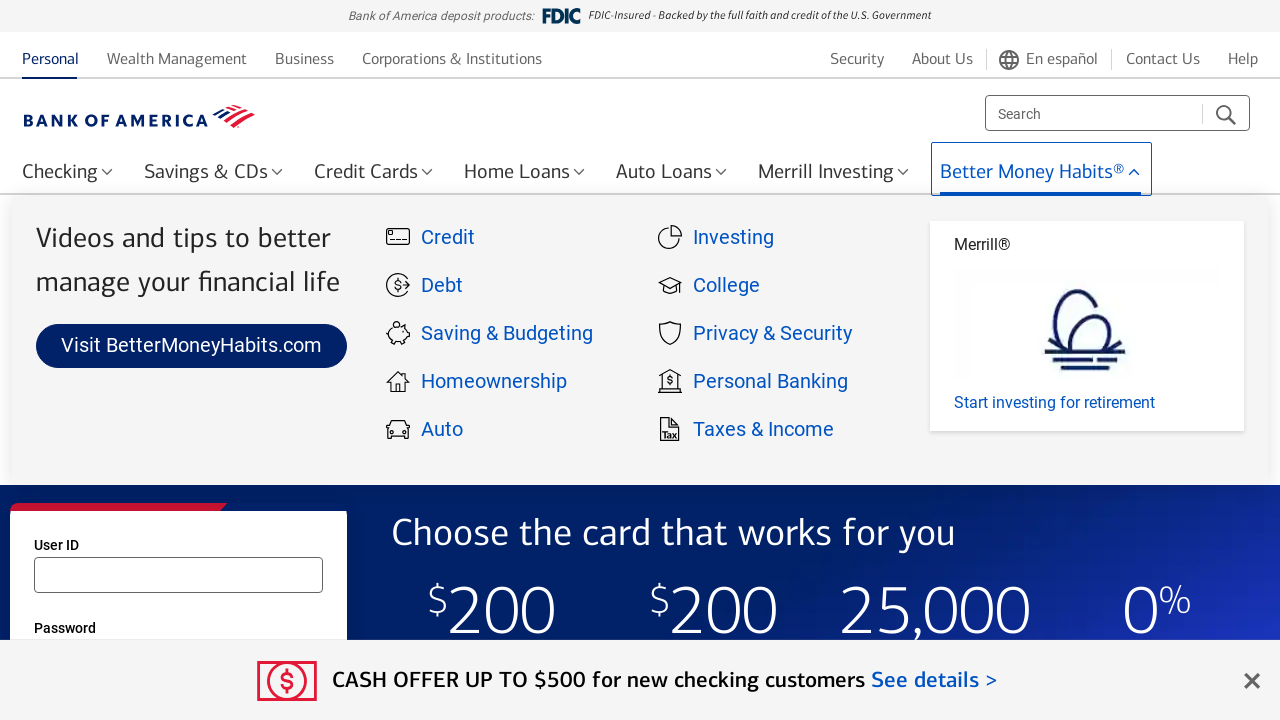